Tests double-click functionality on W3Schools demo page by switching to an iframe, clearing and filling a text field, then performing a double-click action on a button

Starting URL: https://www.w3schools.com/tags/tryit.asp?filename=tryhtml5_ev_ondblclick3

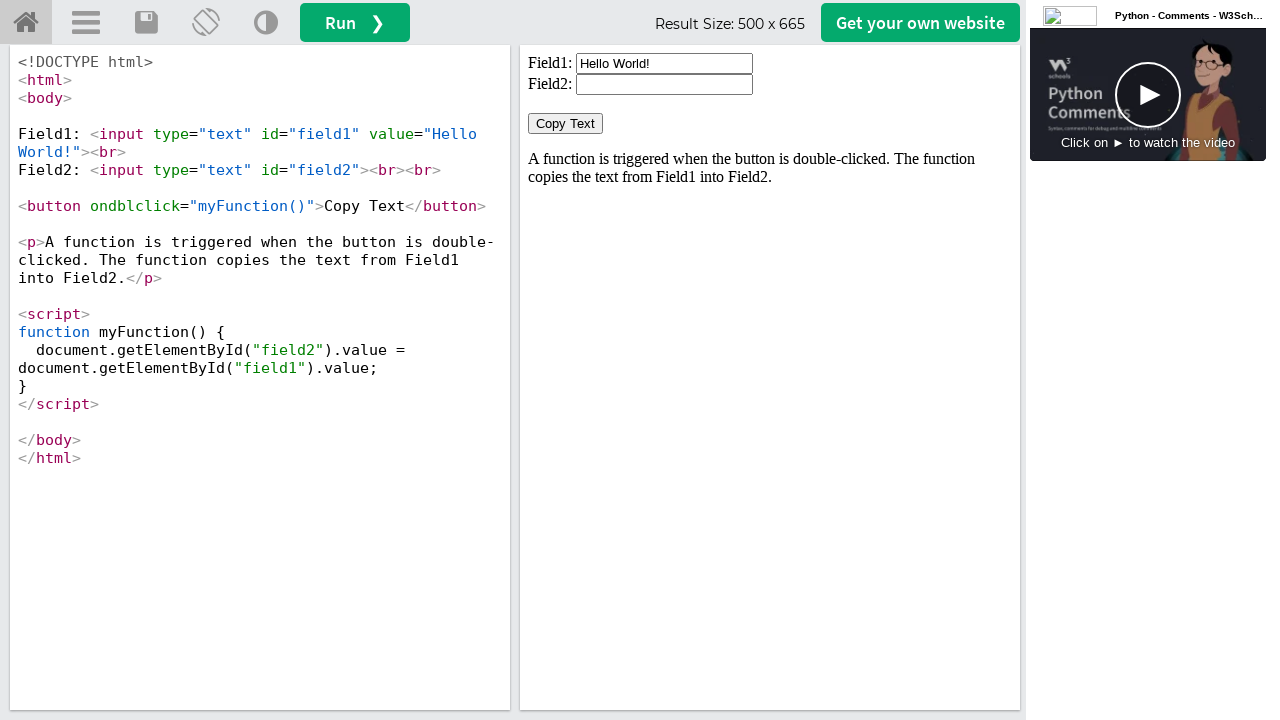

Located iframe with ID 'iframeResult'
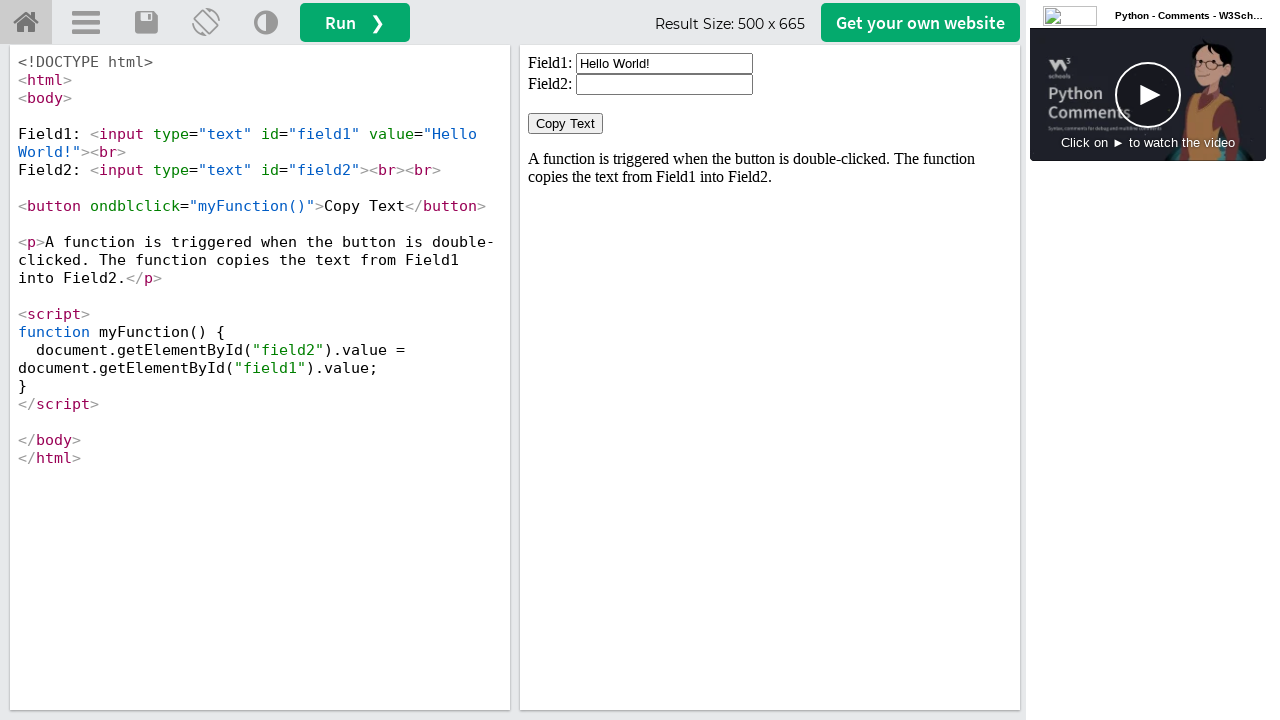

Cleared text field with ID 'field1' on #iframeResult >> internal:control=enter-frame >> #field1
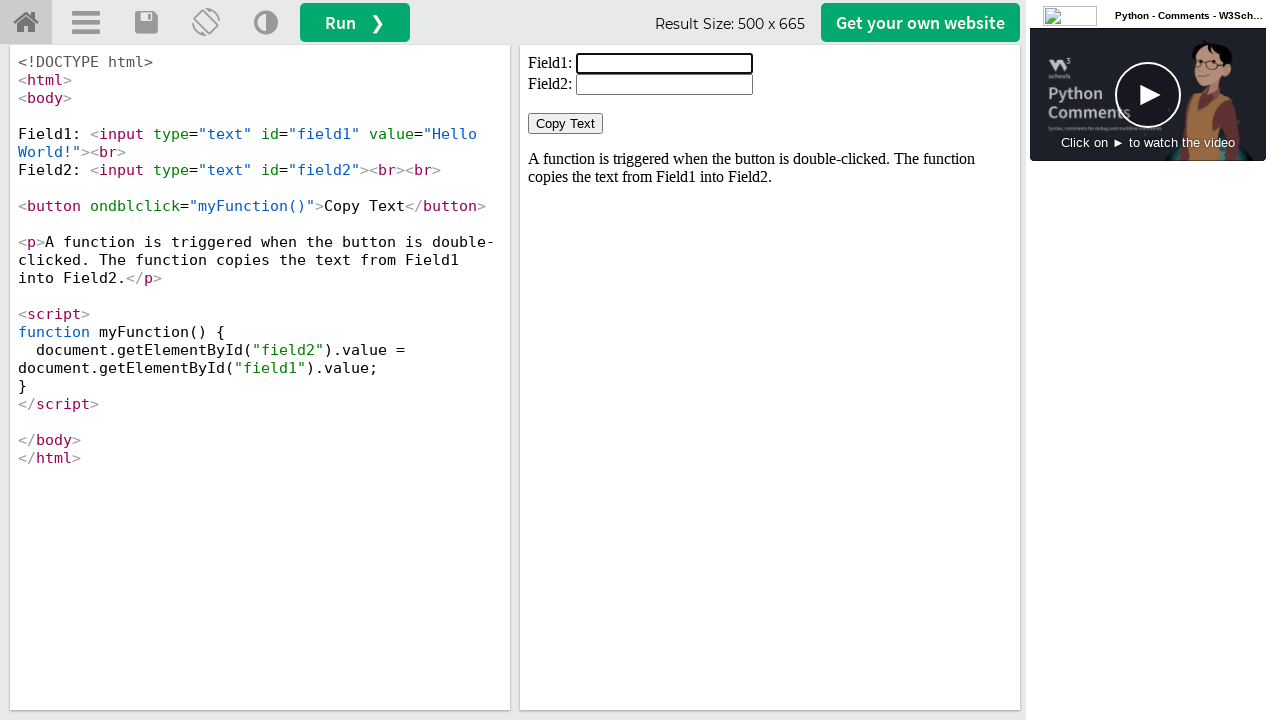

Filled text field with 'Bholenath' on #iframeResult >> internal:control=enter-frame >> #field1
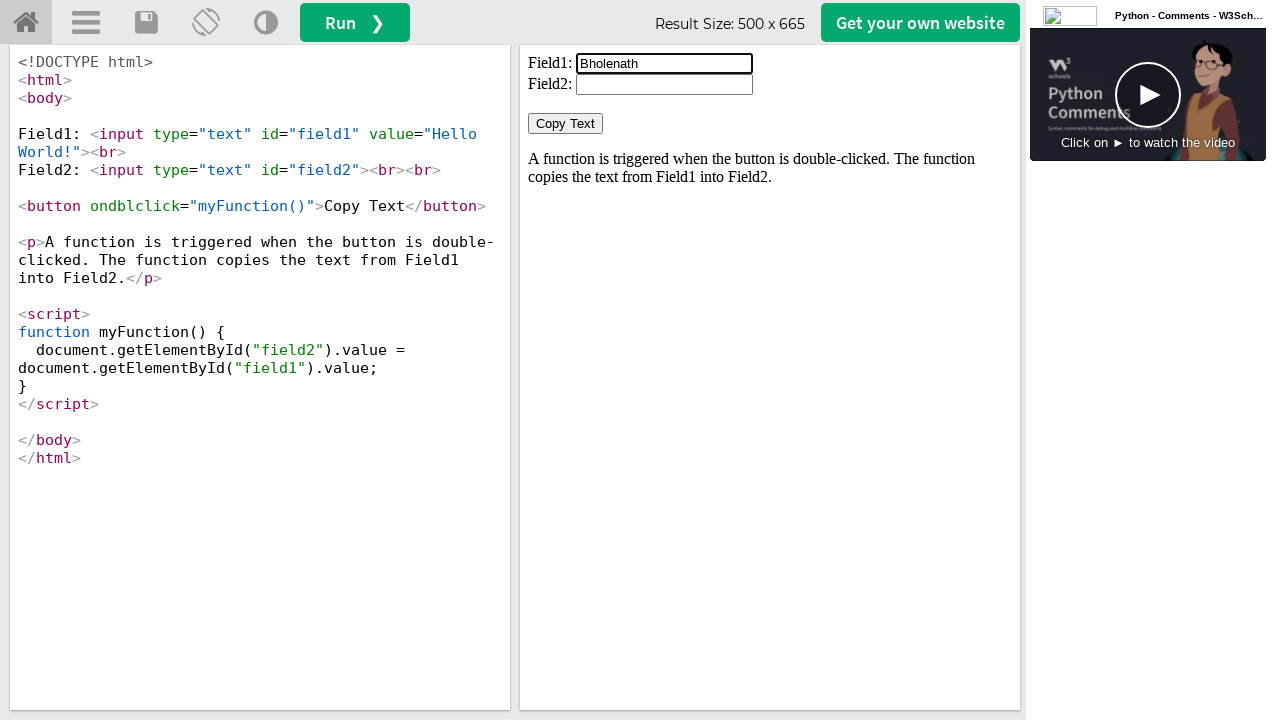

Performed double-click on button with ondblclick='myFunction()' attribute at (566, 124) on #iframeResult >> internal:control=enter-frame >> //*[@ondblclick="myFunction()"]
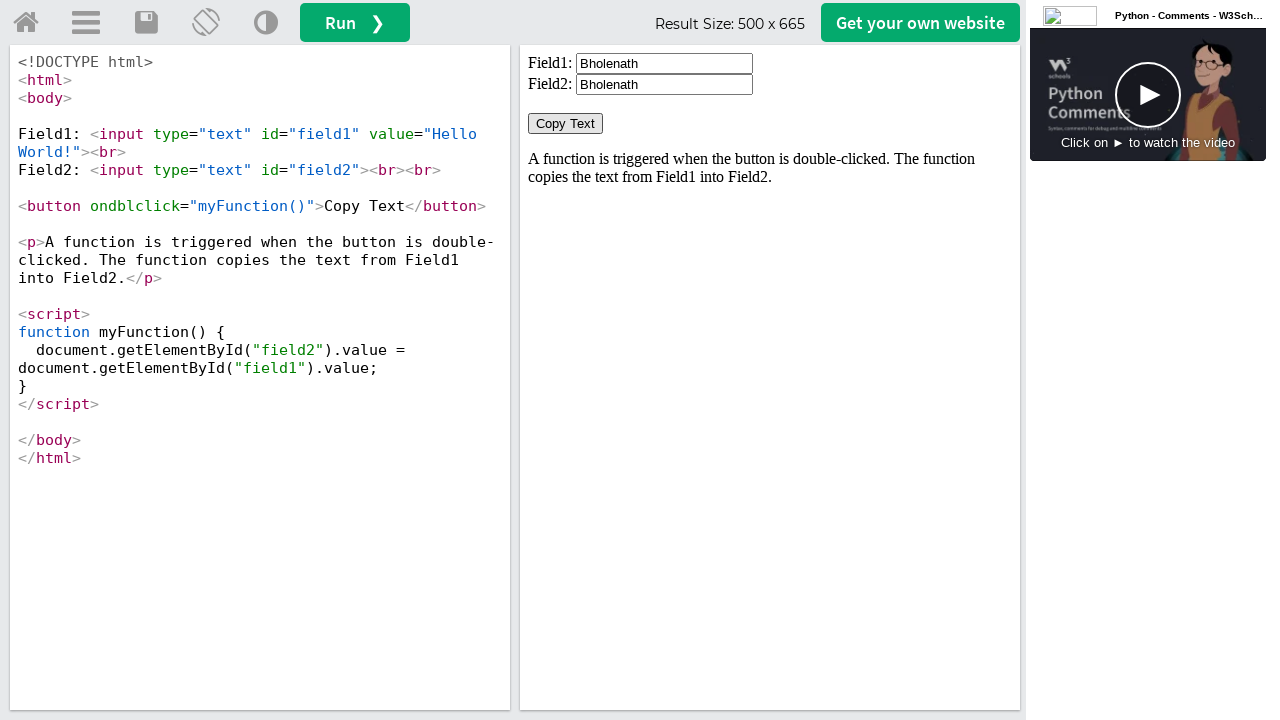

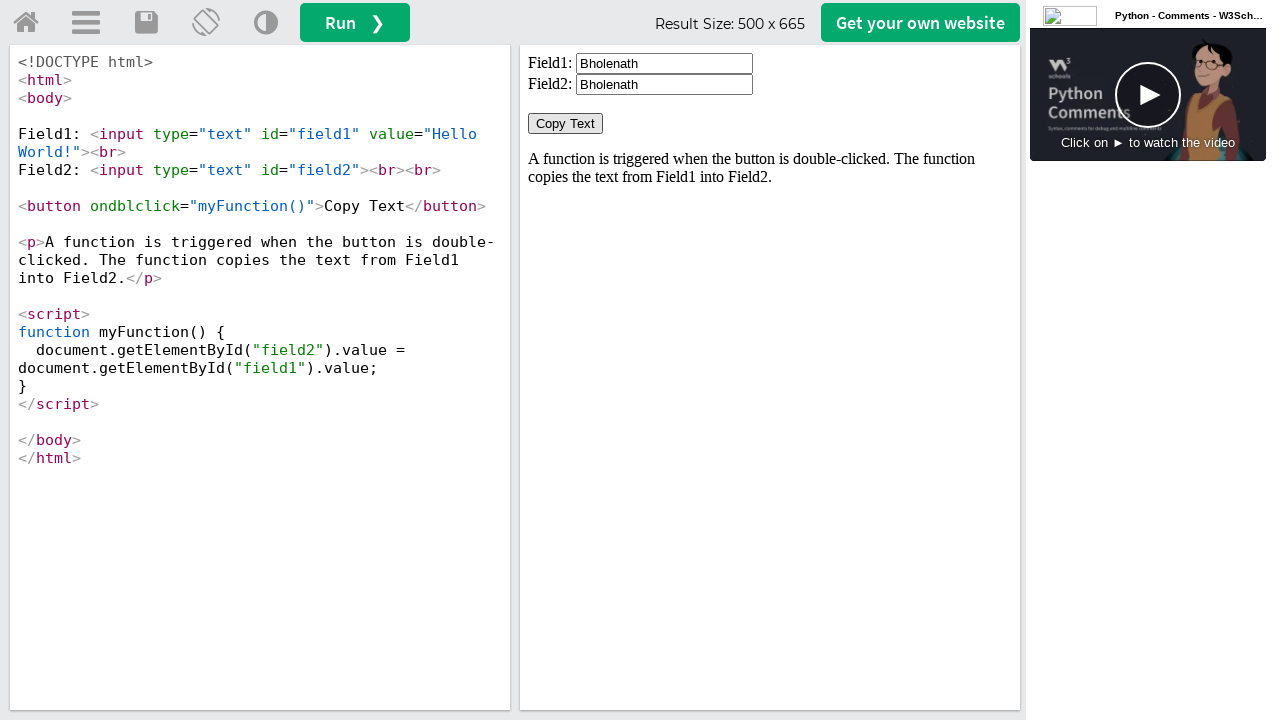